Creates a new paste on Pastebin by filling in code content, selecting expiration time, entering a title, and submitting the form

Starting URL: https://pastebin.com/

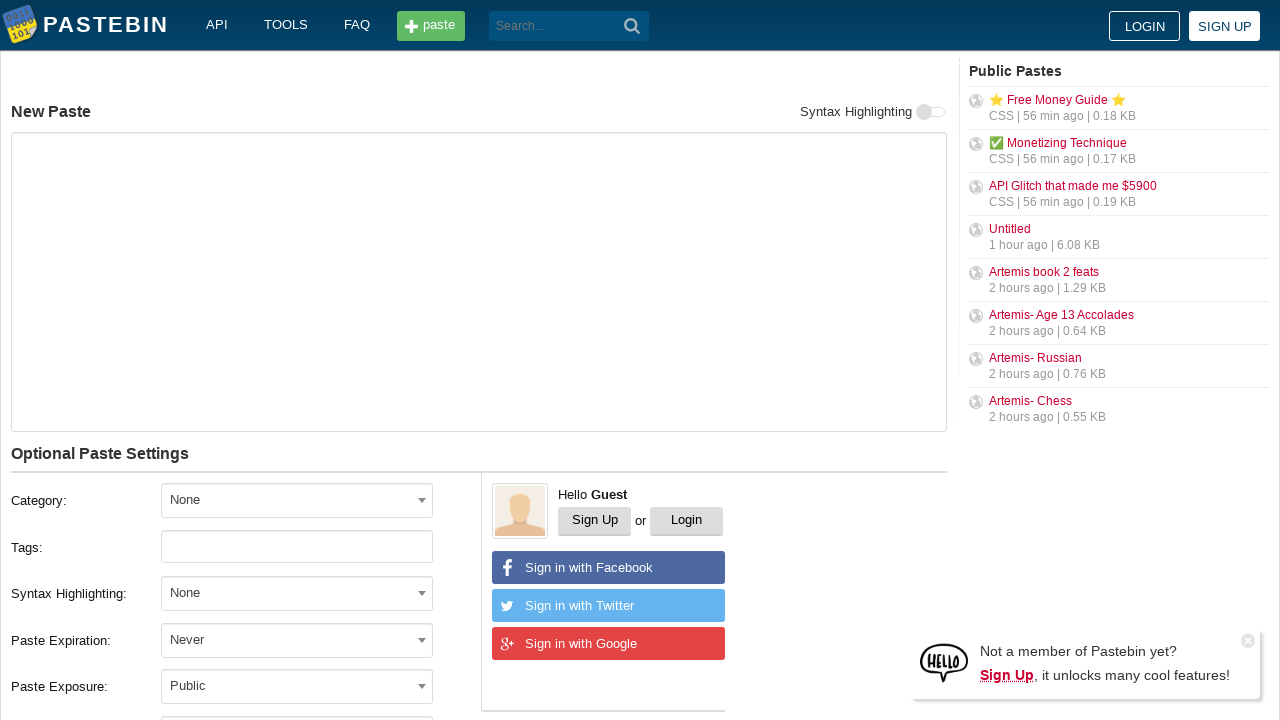

Filled code content field with test paste text on #postform-text
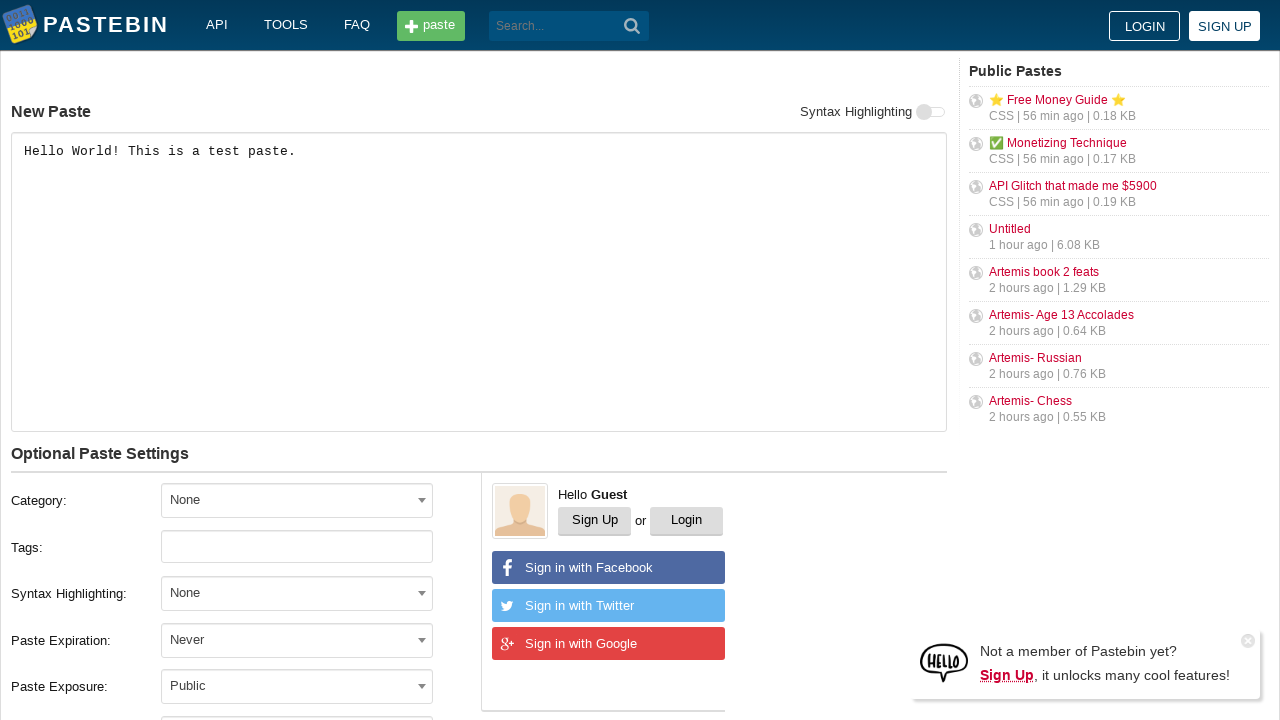

Clicked on expiration time dropdown at (297, 640) on #select2-postform-expiration-container
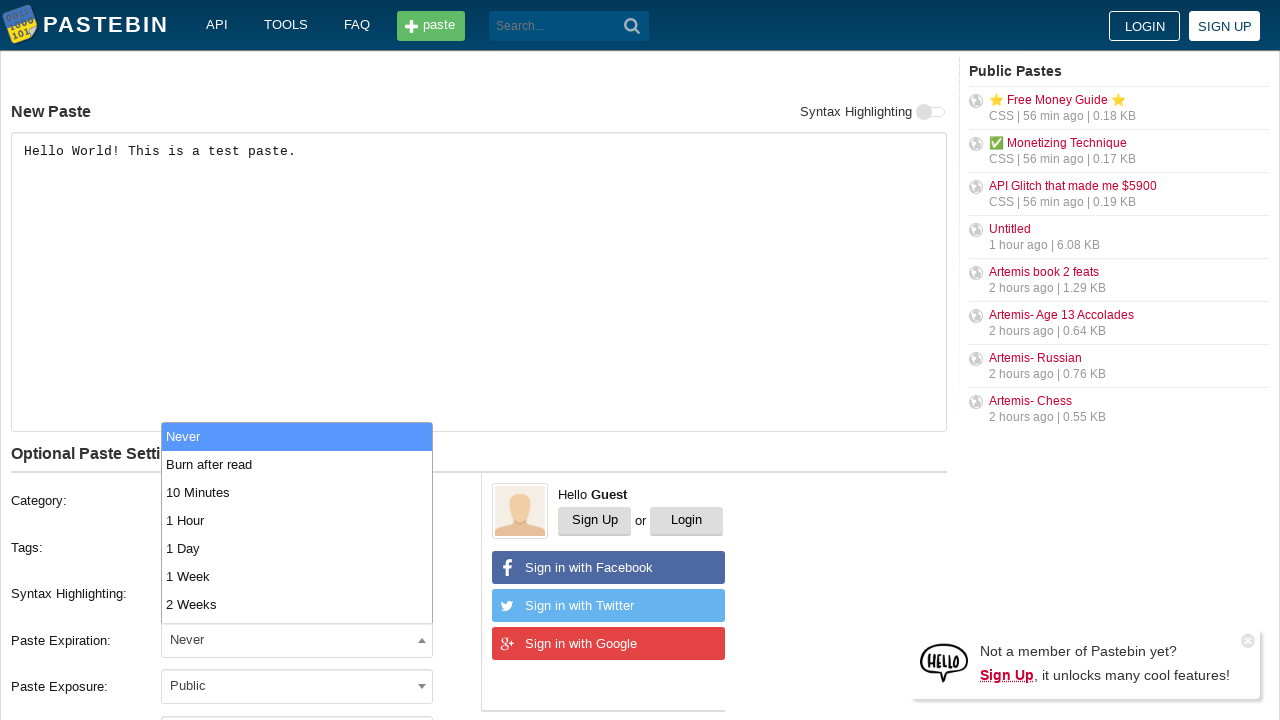

Selected '10 Minutes' expiration option at (297, 492) on li:has-text('10 Minutes')
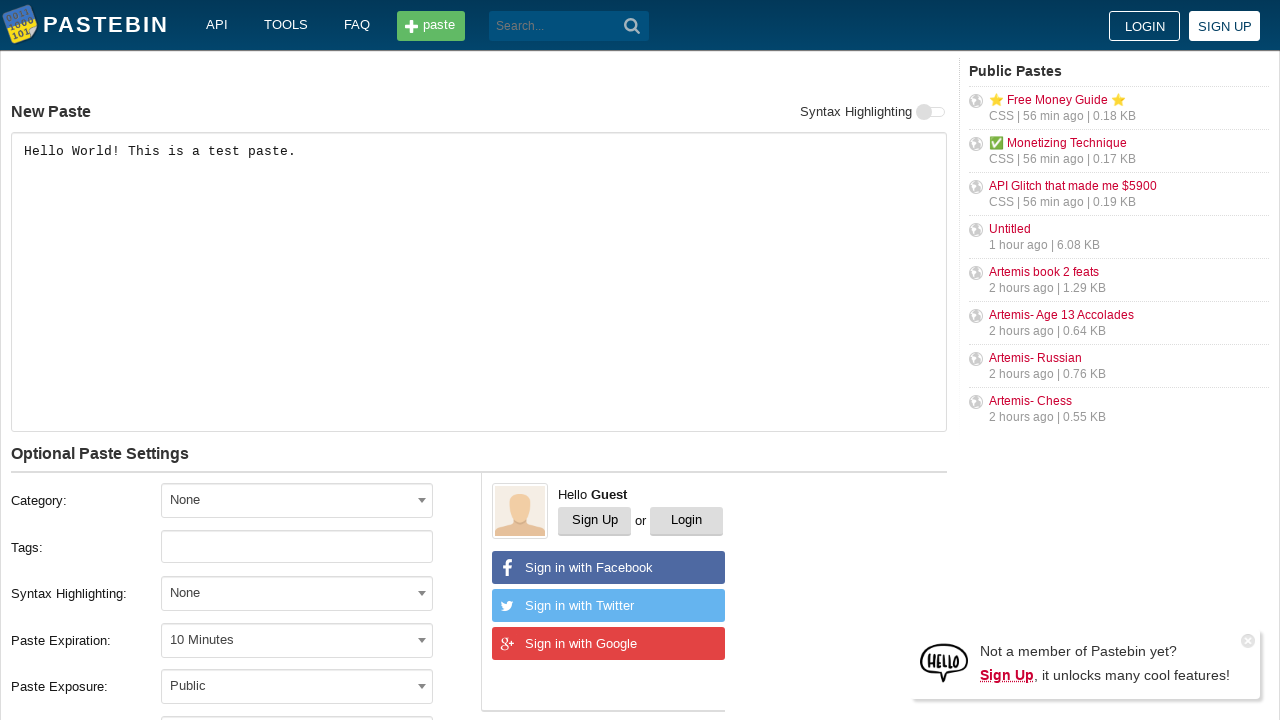

Entered paste title 'Test Paste Example' on #postform-name
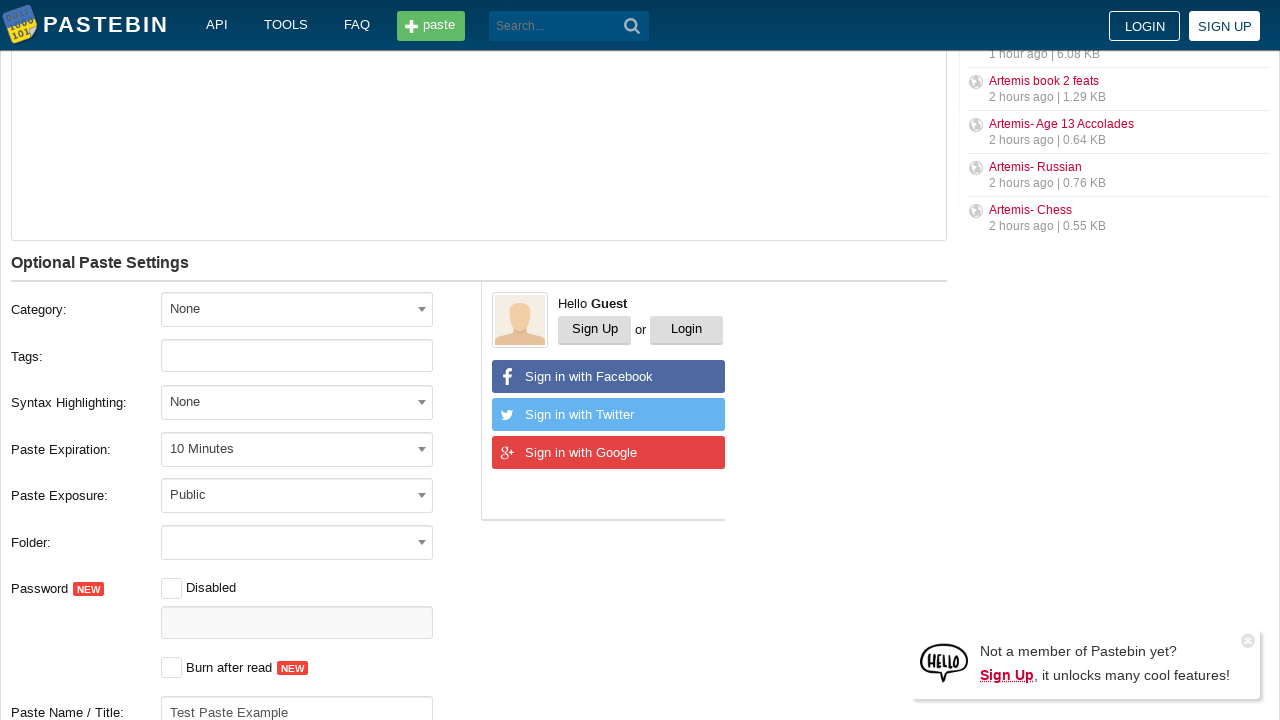

Clicked 'Create New Paste' button to submit the form at (240, 400) on xpath=//button[contains(@class, 'btn') and contains(text(), 'Create New Paste')]
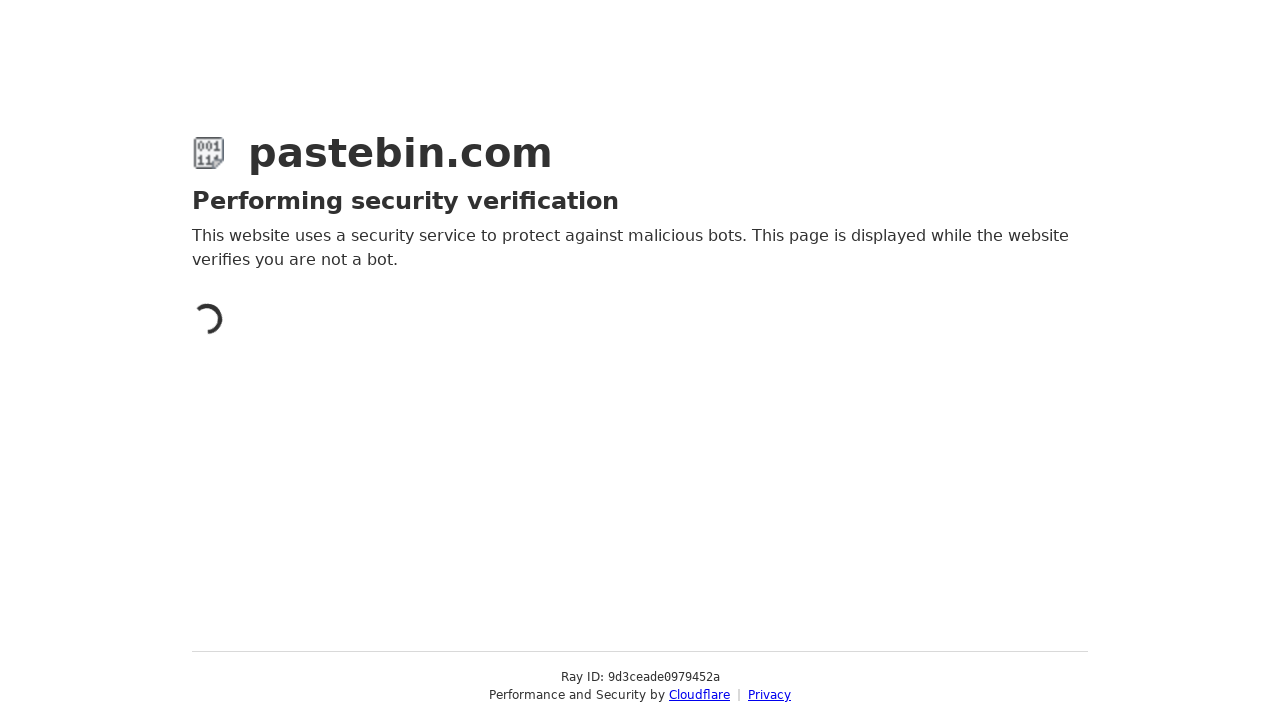

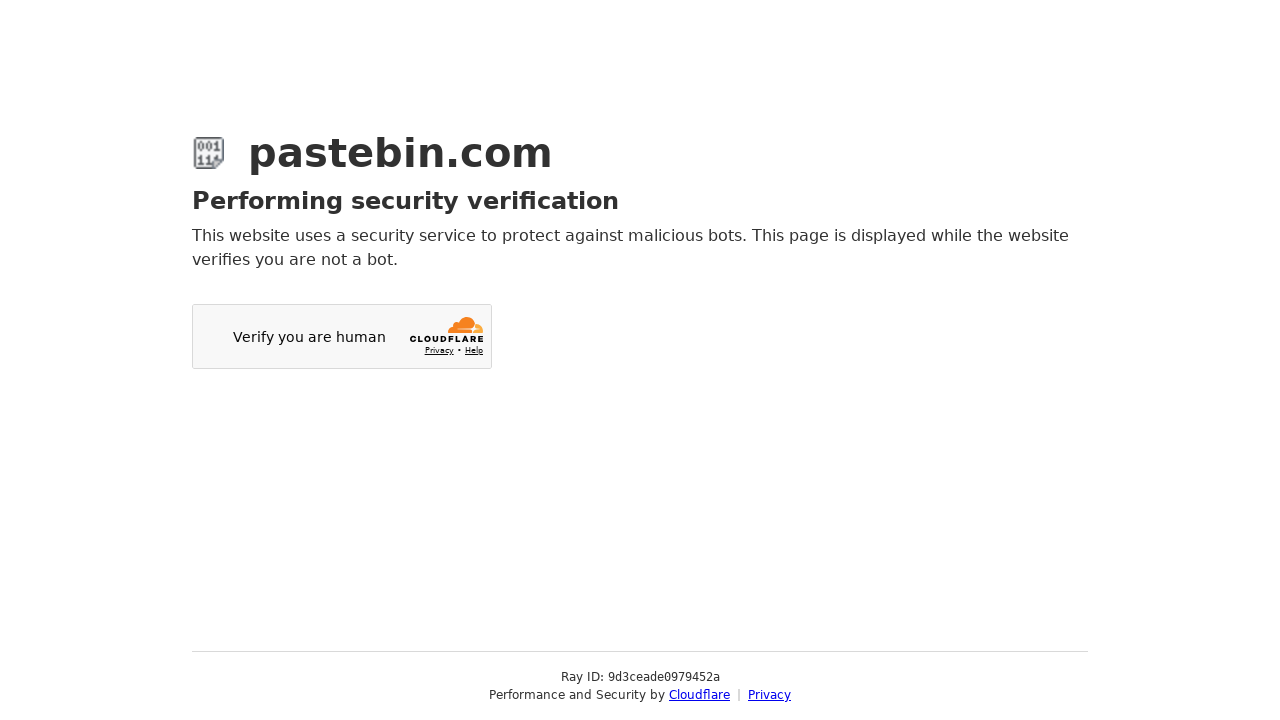